Navigates to the WebdriverIO homepage and verifies the page title is correct

Starting URL: https://webdriver.io

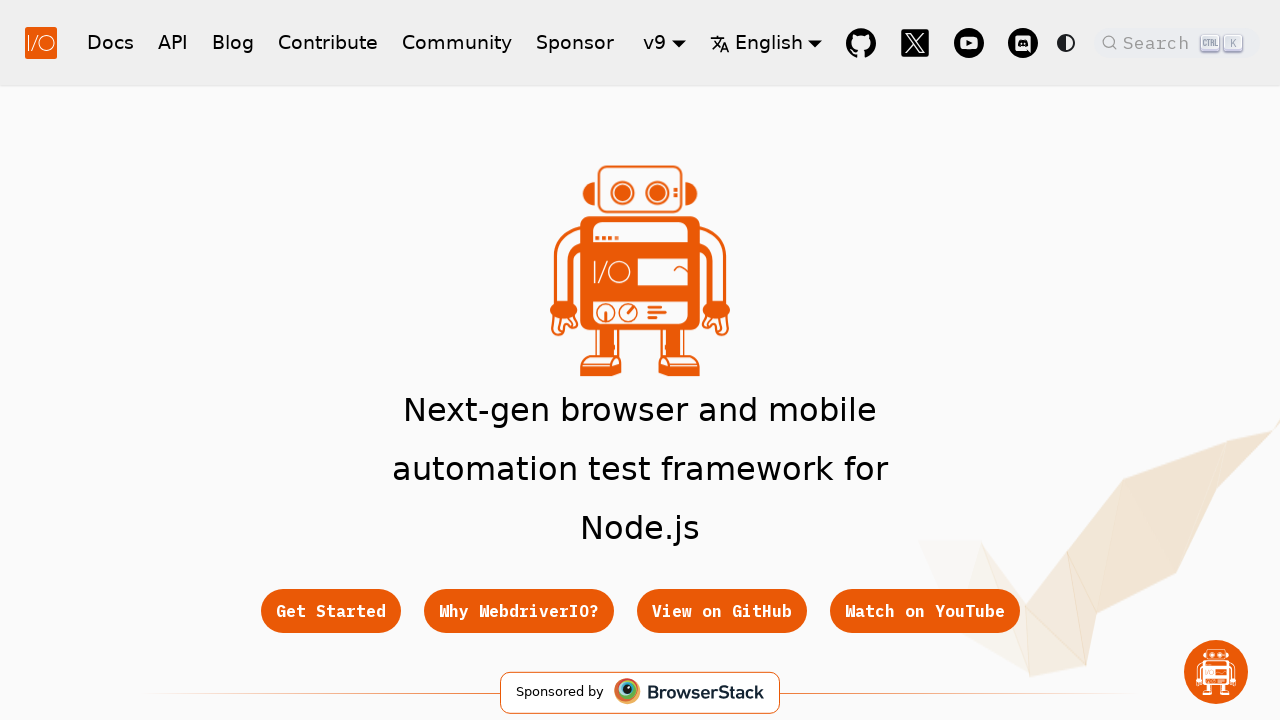

Navigated to WebdriverIO homepage
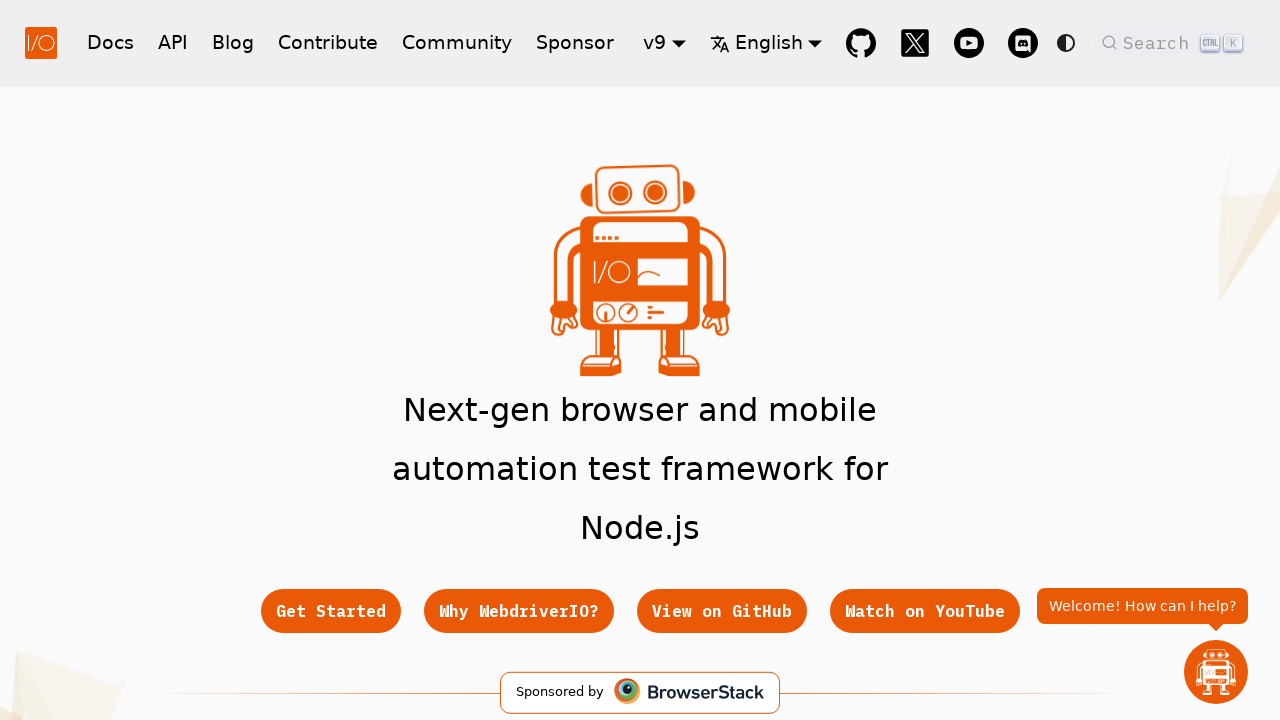

Verified page title matches expected value
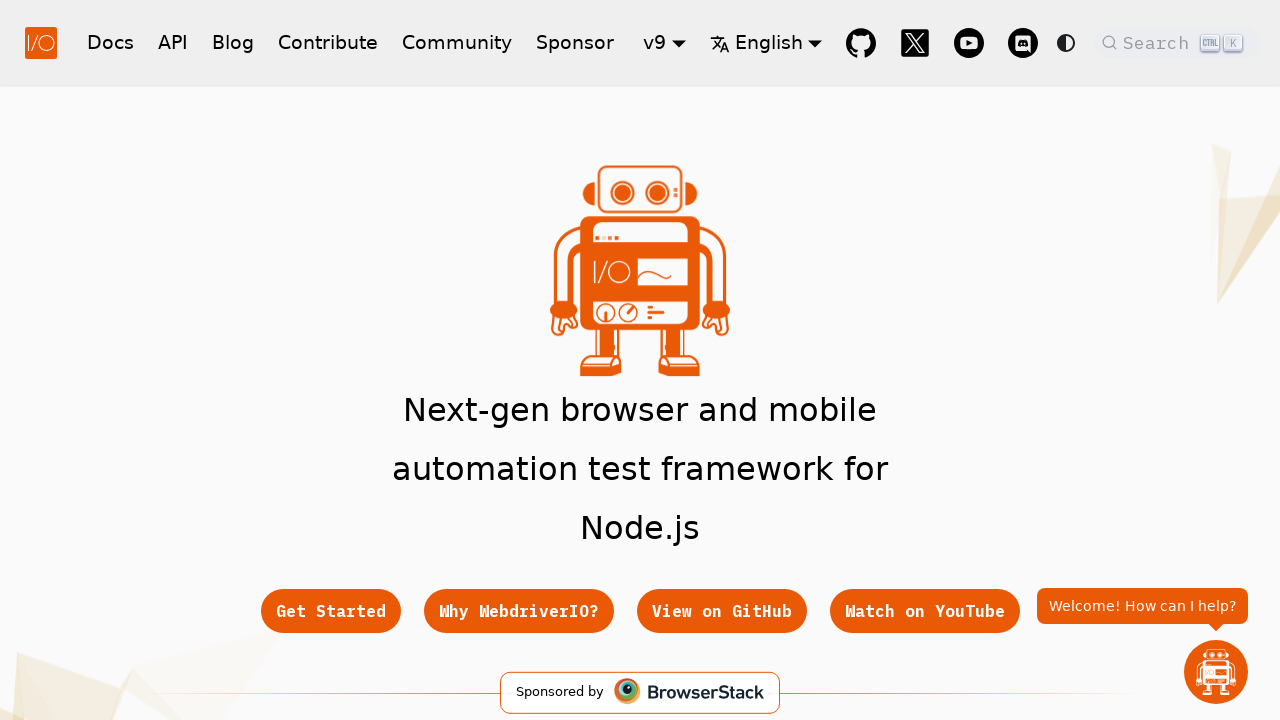

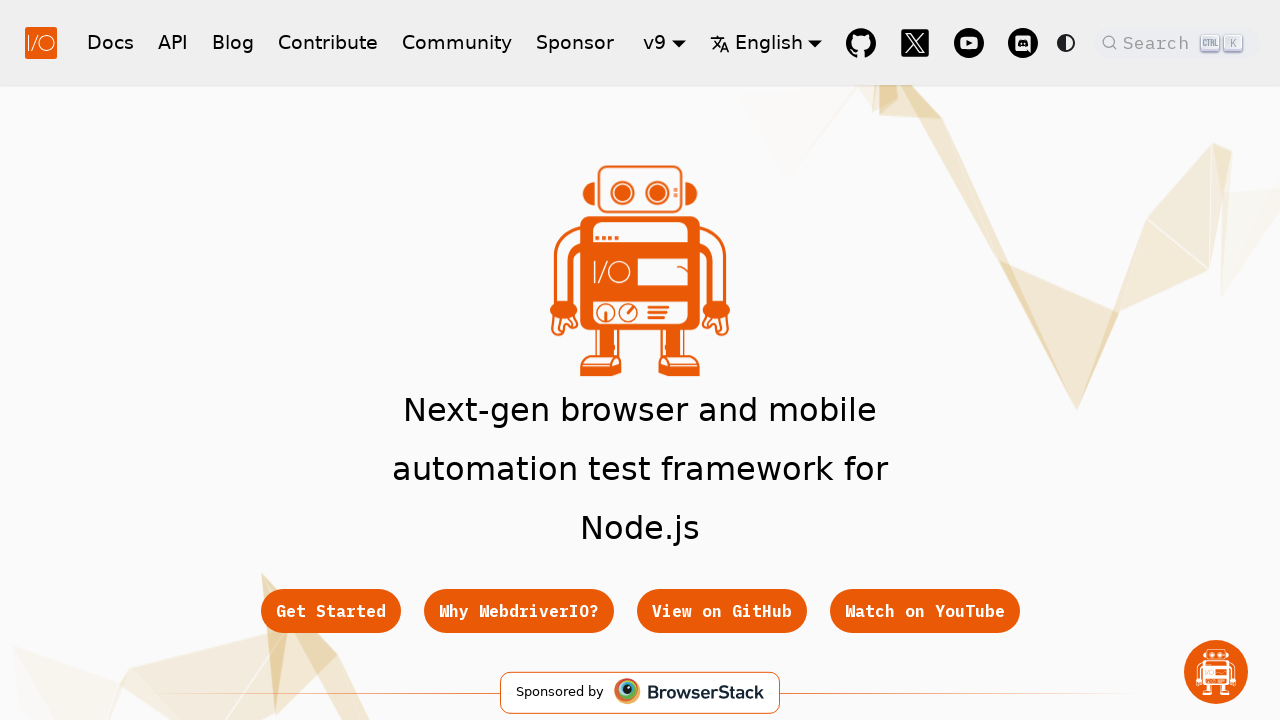